Tests a tarot card reading workflow by entering a question, shuffling cards, and spreading them on a card reading application.

Starting URL: https://test-studio-firebase.vercel.app/reading

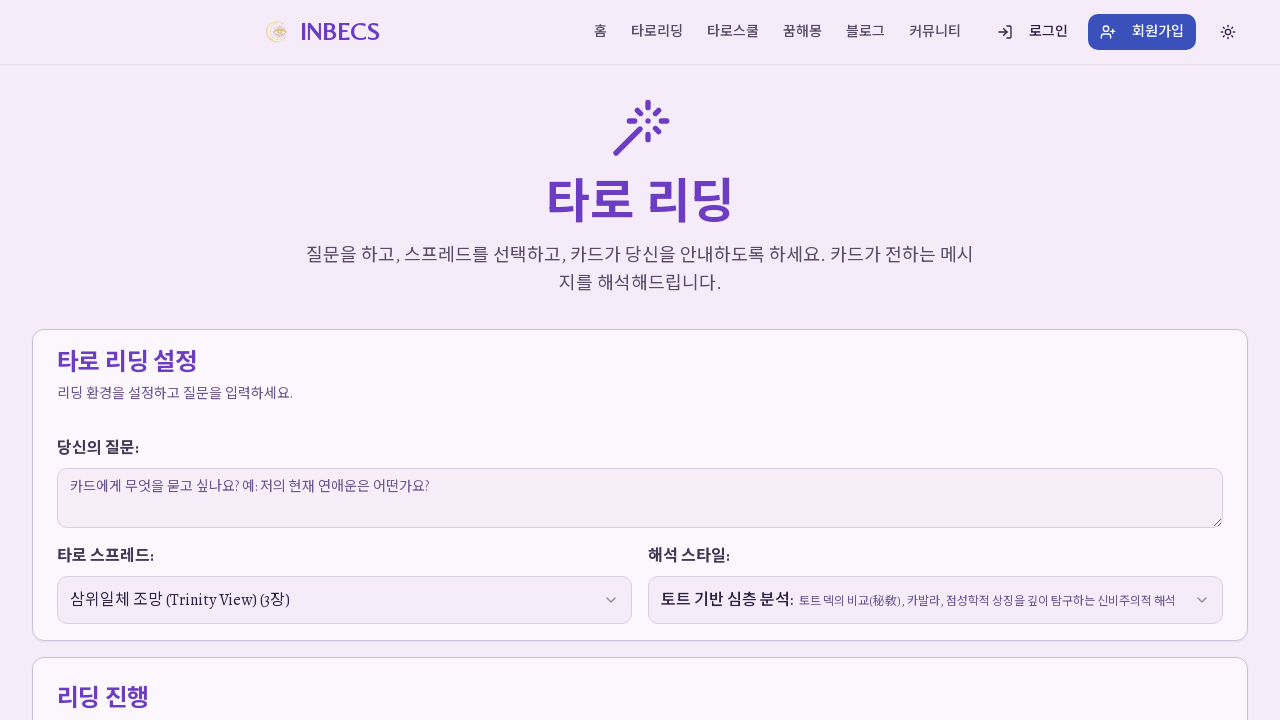

Waited for page to load
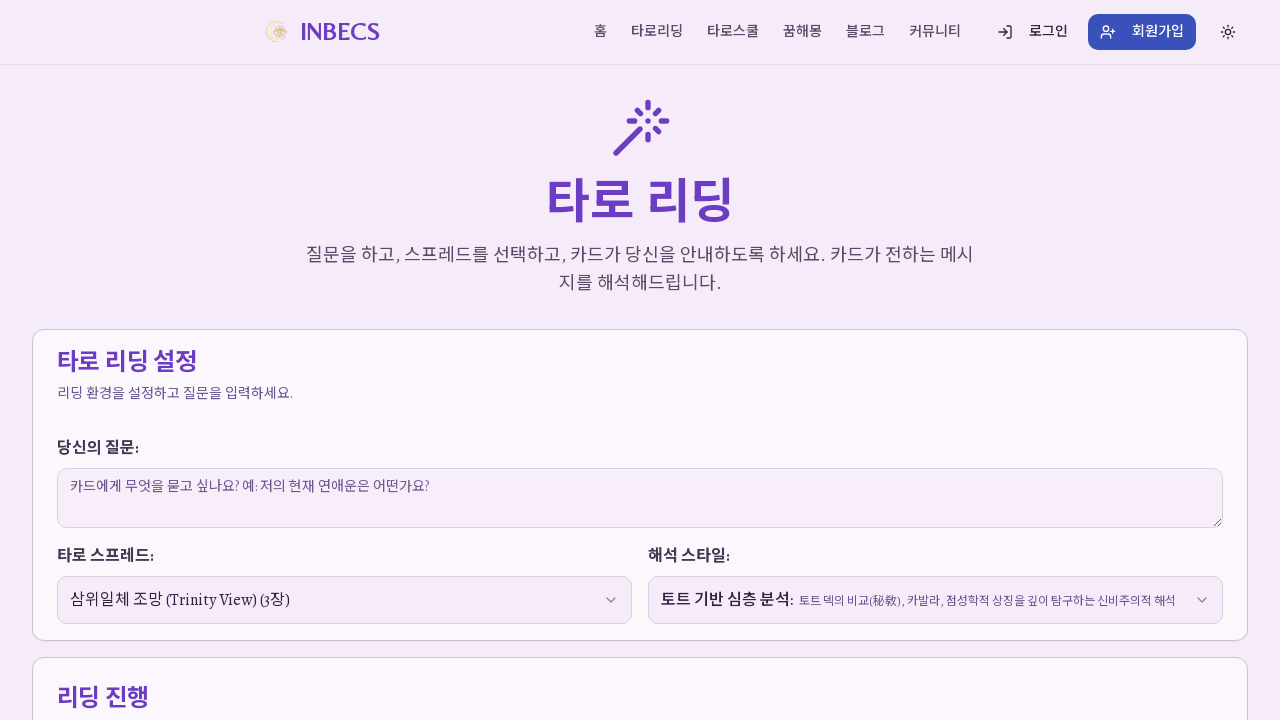

Filled question input field with 'What does the future hold for me?' on input >> nth=0
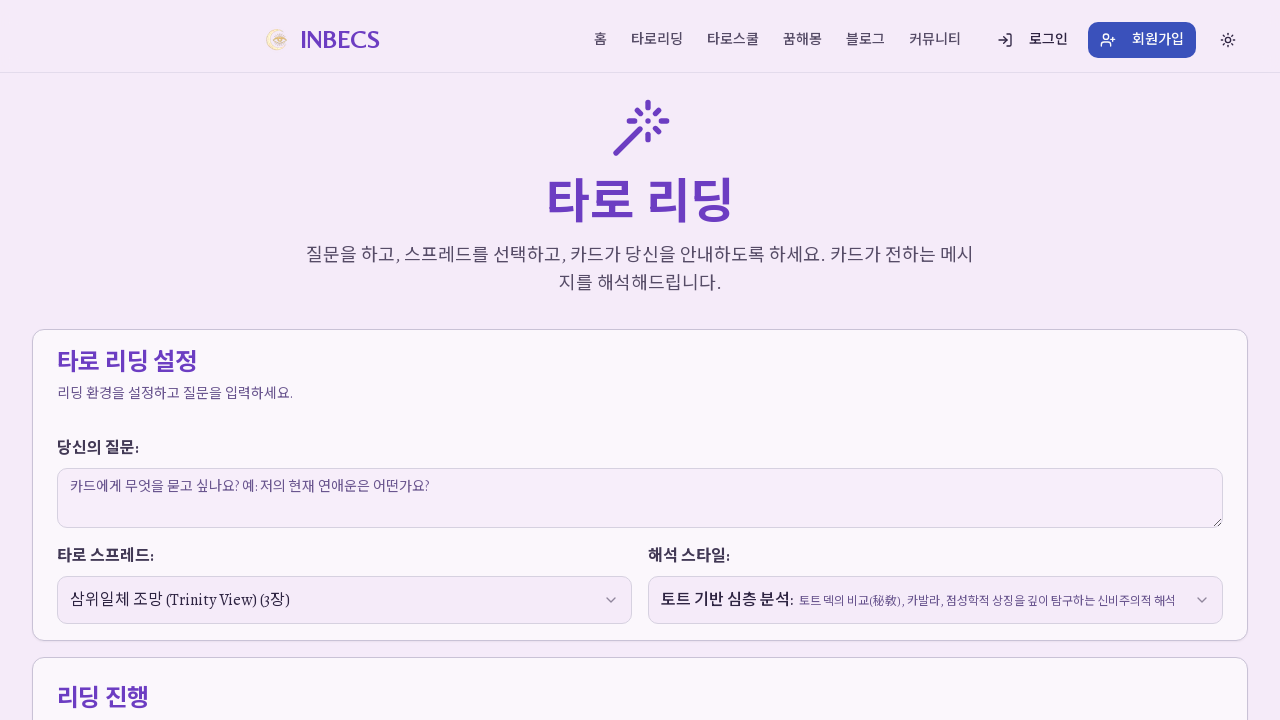

Clicked shuffle cards button at (550, 400) on button:has-text("카드 섞기")
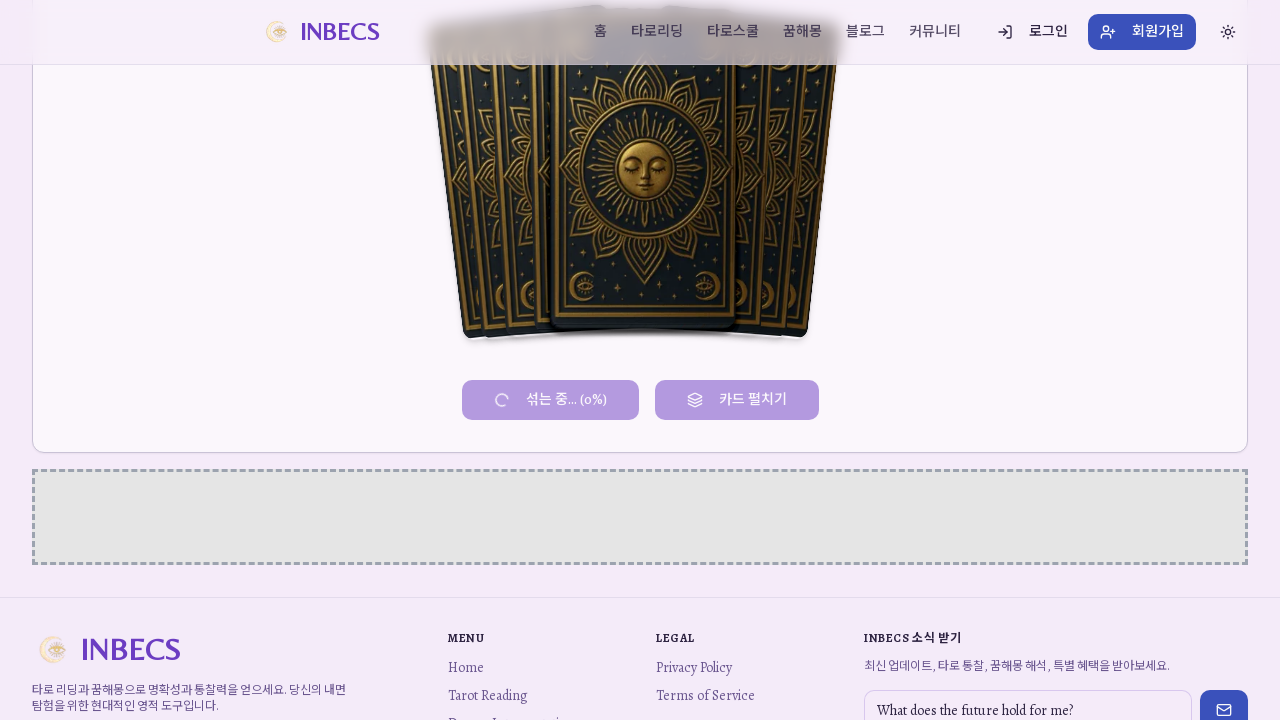

Waited for cards to shuffle
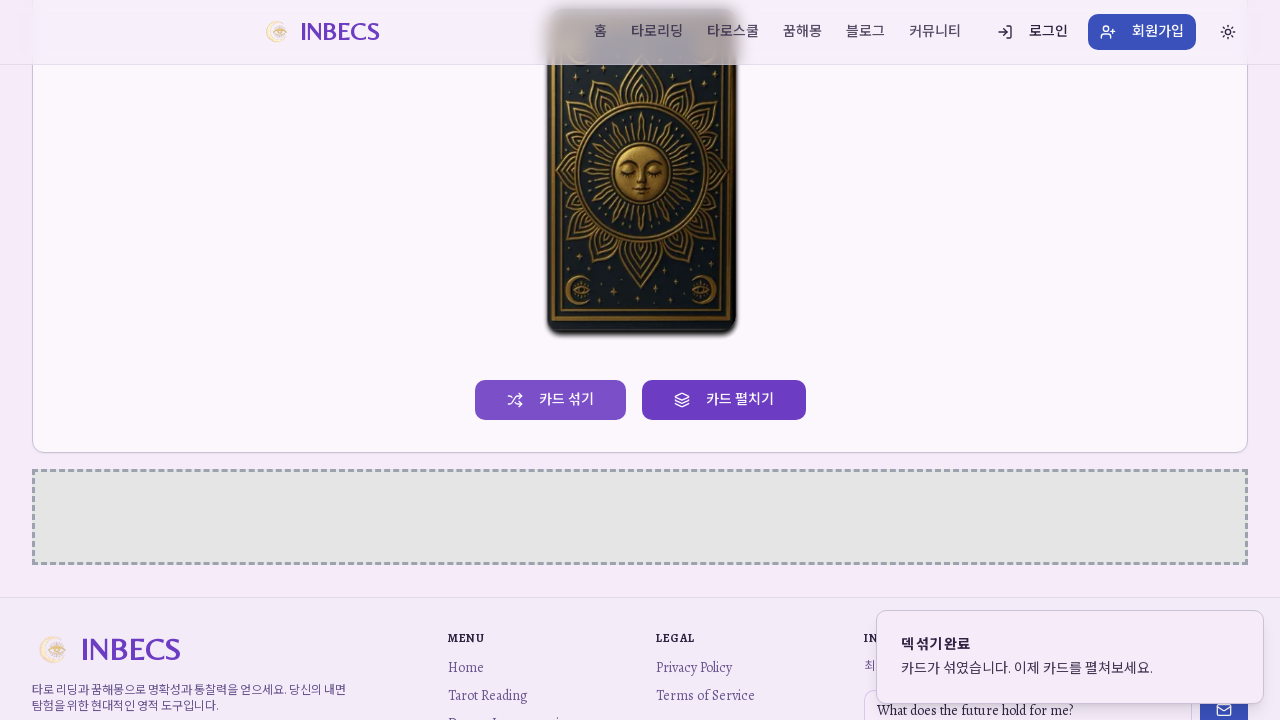

Clicked spread cards button at (724, 400) on button:has-text("카드 펼치기")
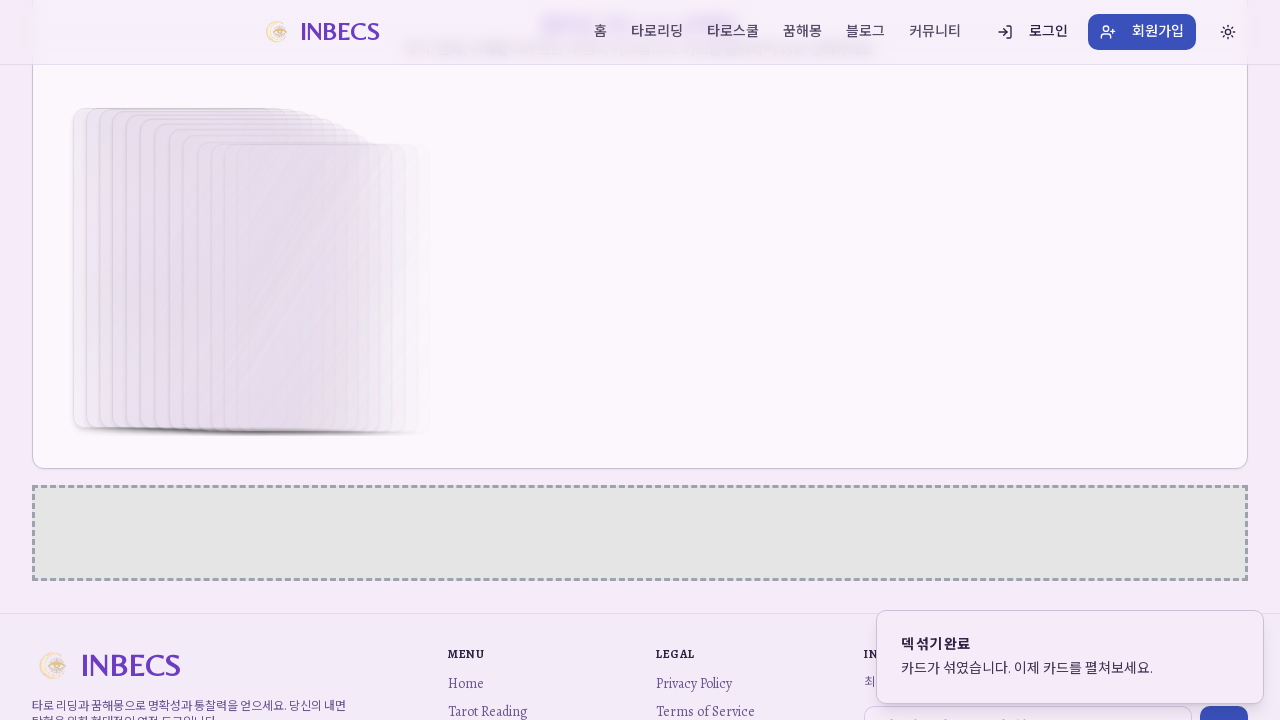

Waited for cards to spread on the reading layout
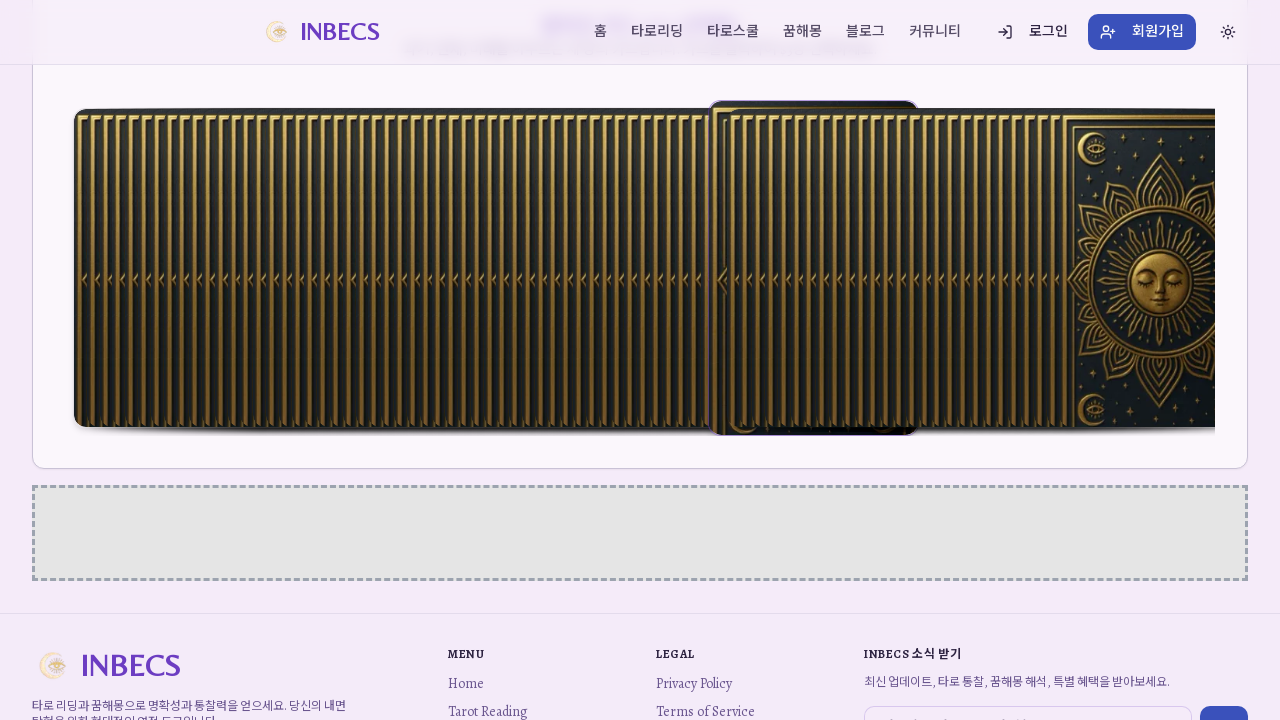

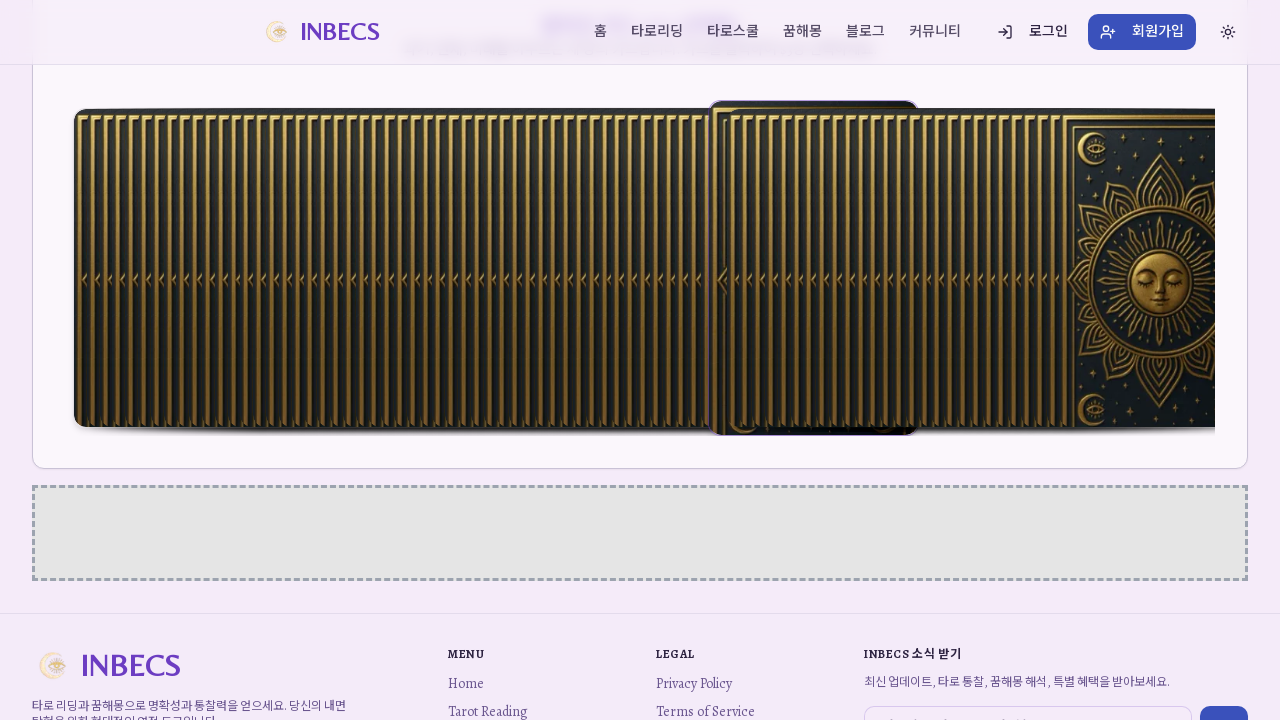